Tests that edits are cancelled when pressing Escape

Starting URL: https://demo.playwright.dev/todomvc

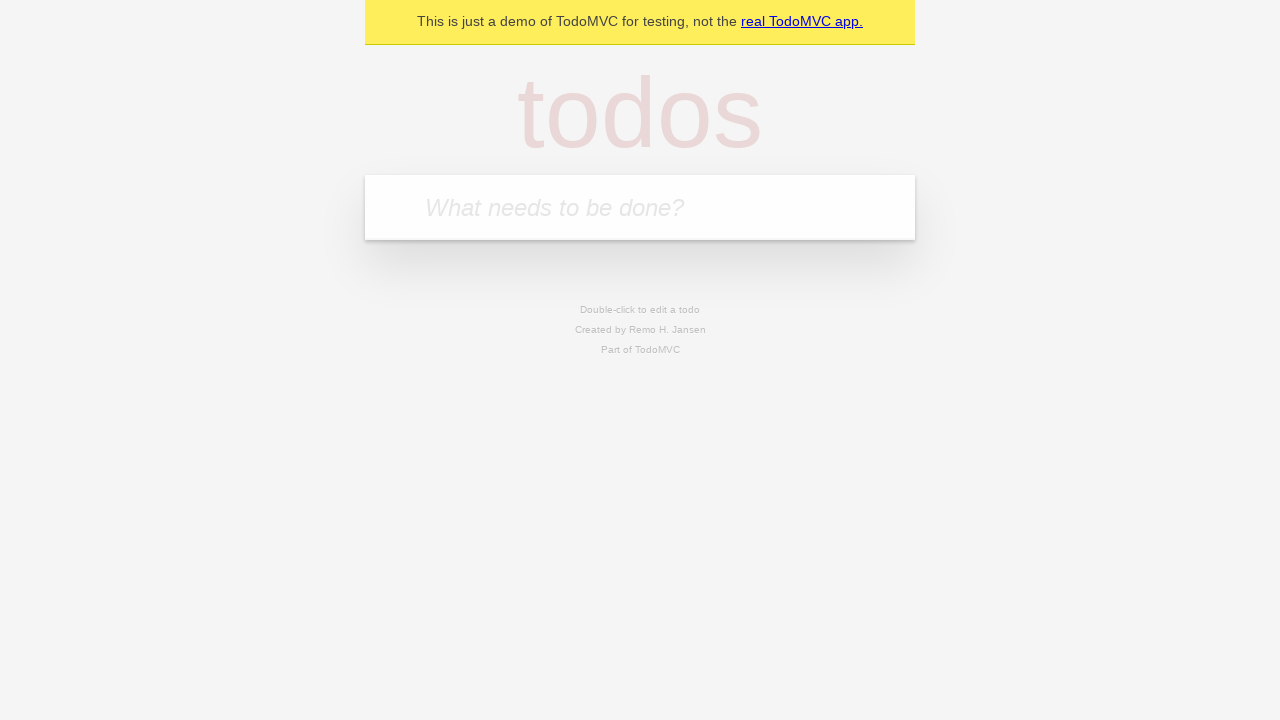

Filled todo input with 'buy some cheese' on internal:attr=[placeholder="What needs to be done?"i]
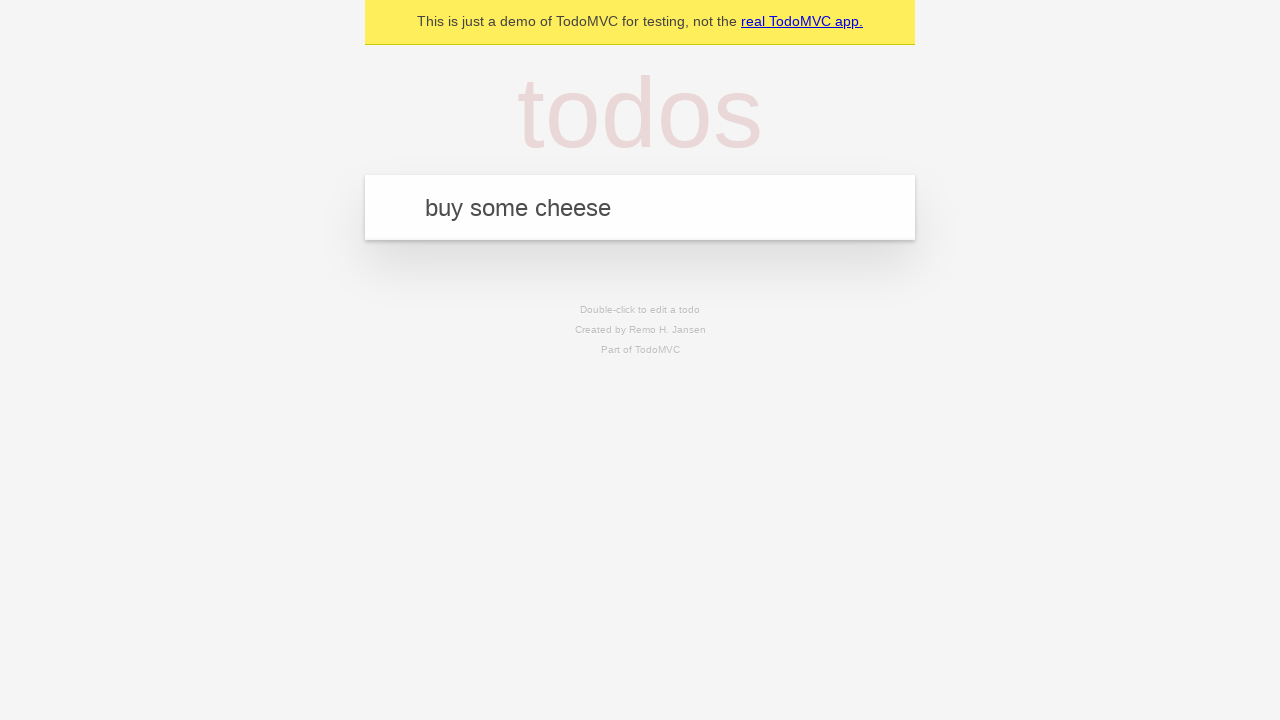

Pressed Enter to create todo 'buy some cheese' on internal:attr=[placeholder="What needs to be done?"i]
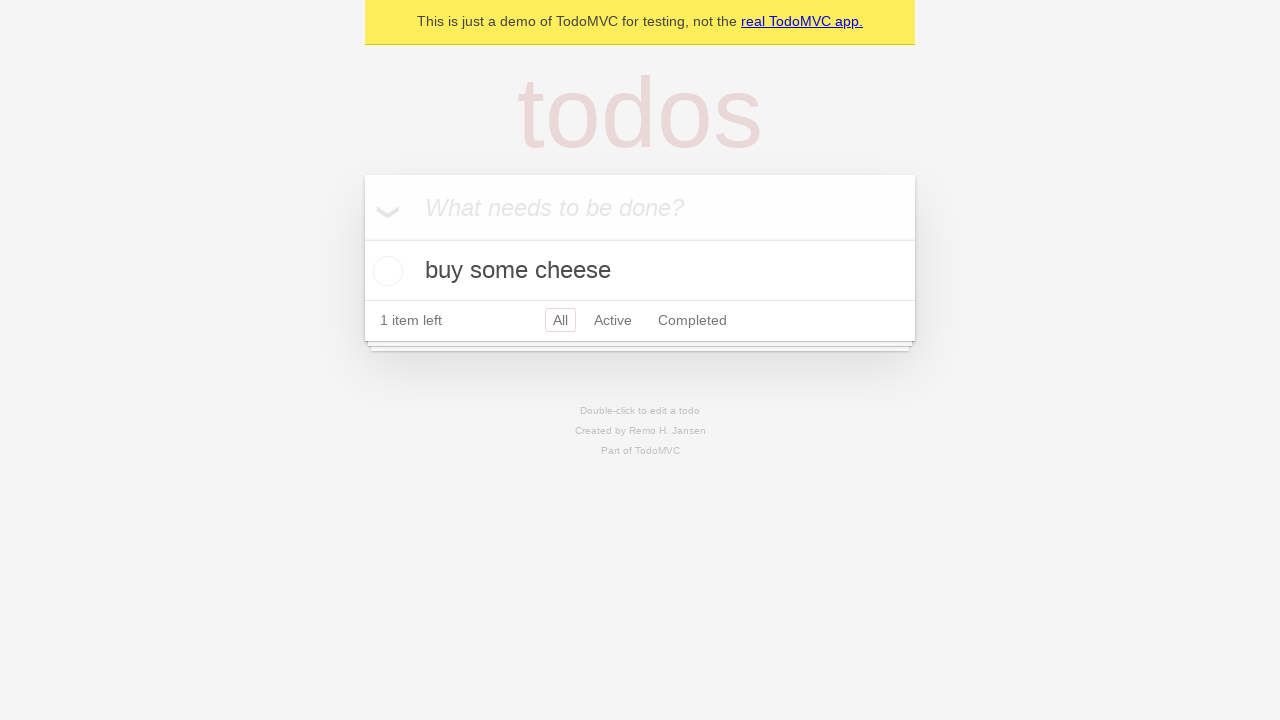

Filled todo input with 'feed the cat' on internal:attr=[placeholder="What needs to be done?"i]
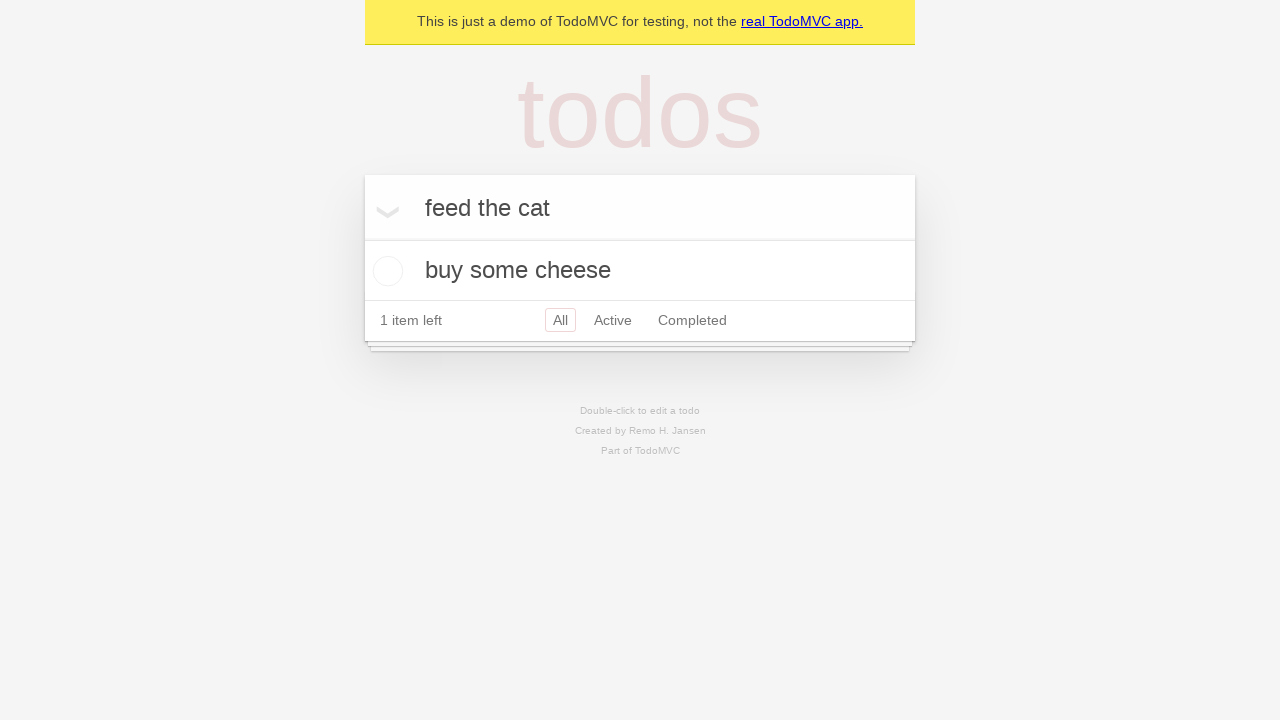

Pressed Enter to create todo 'feed the cat' on internal:attr=[placeholder="What needs to be done?"i]
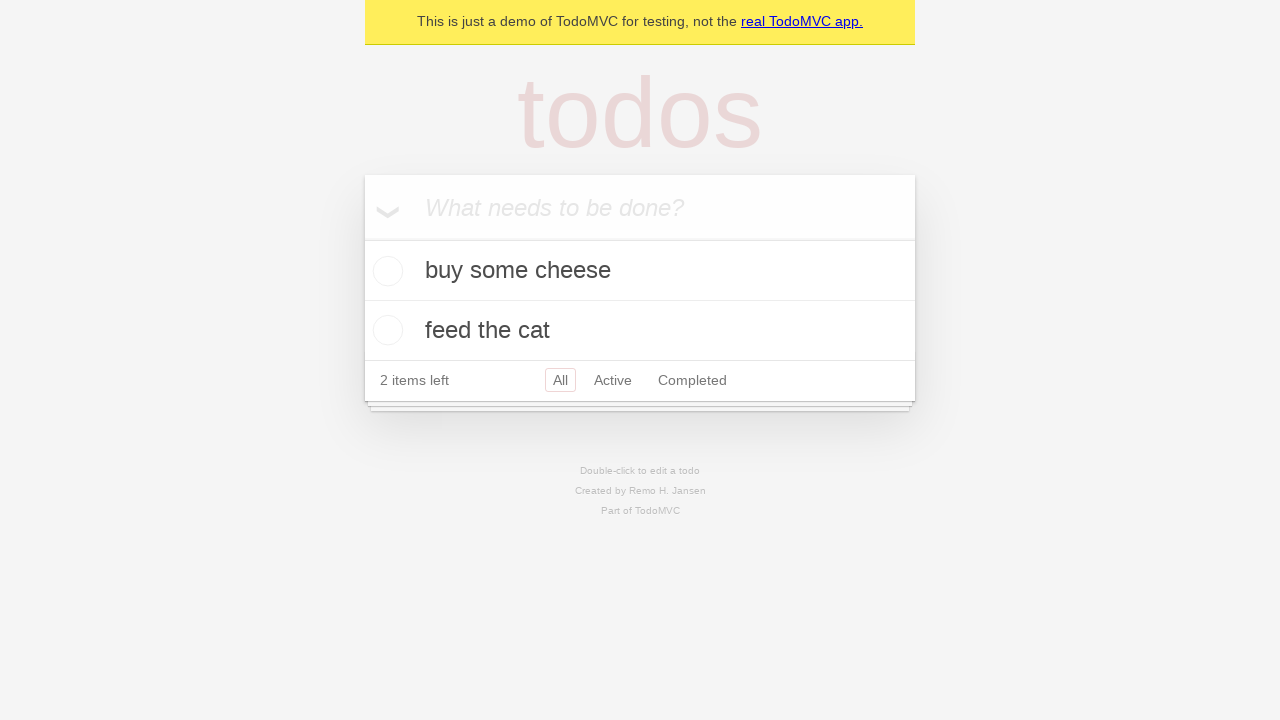

Filled todo input with 'book a doctors appointment' on internal:attr=[placeholder="What needs to be done?"i]
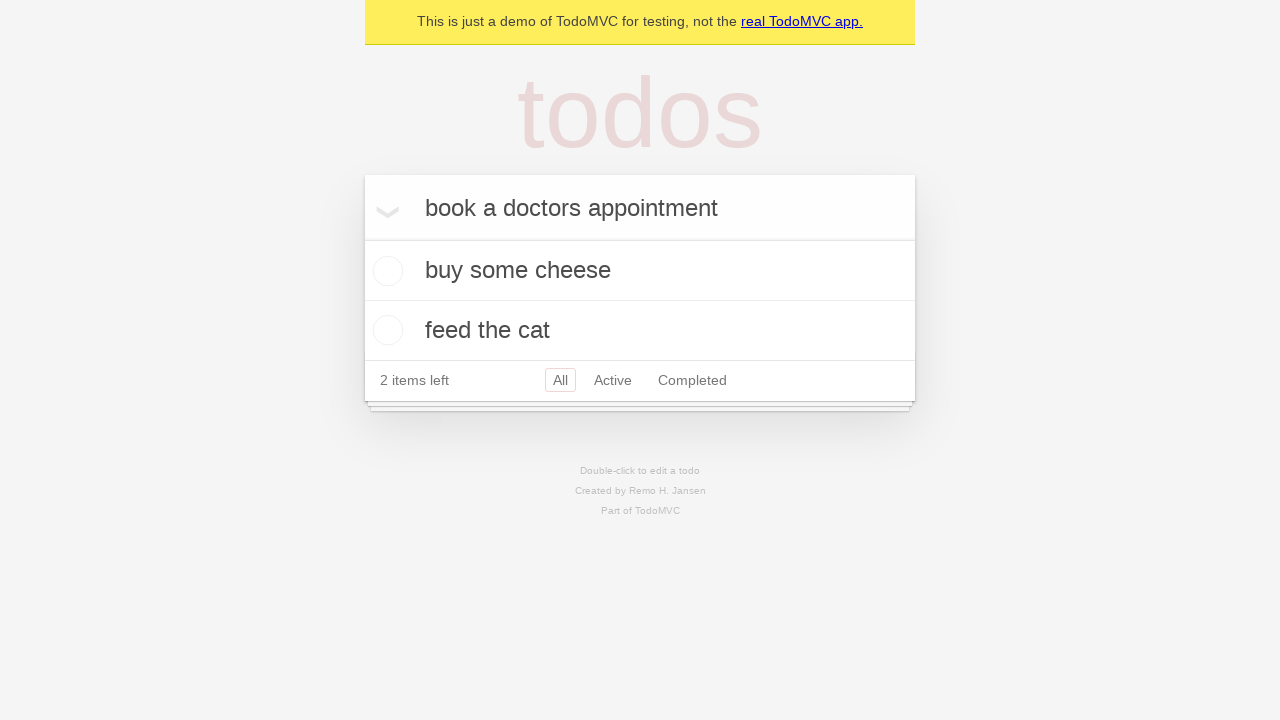

Pressed Enter to create todo 'book a doctors appointment' on internal:attr=[placeholder="What needs to be done?"i]
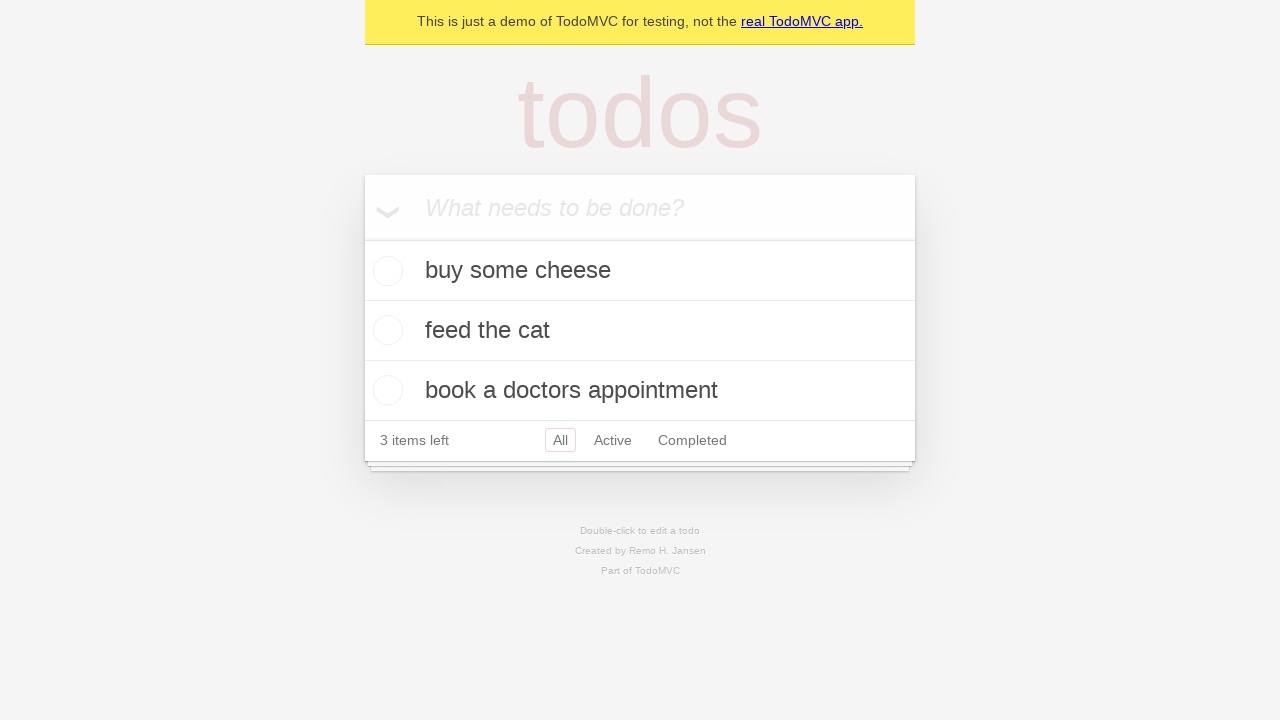

Double-clicked second todo item to enter edit mode at (640, 331) on internal:testid=[data-testid="todo-item"s] >> nth=1
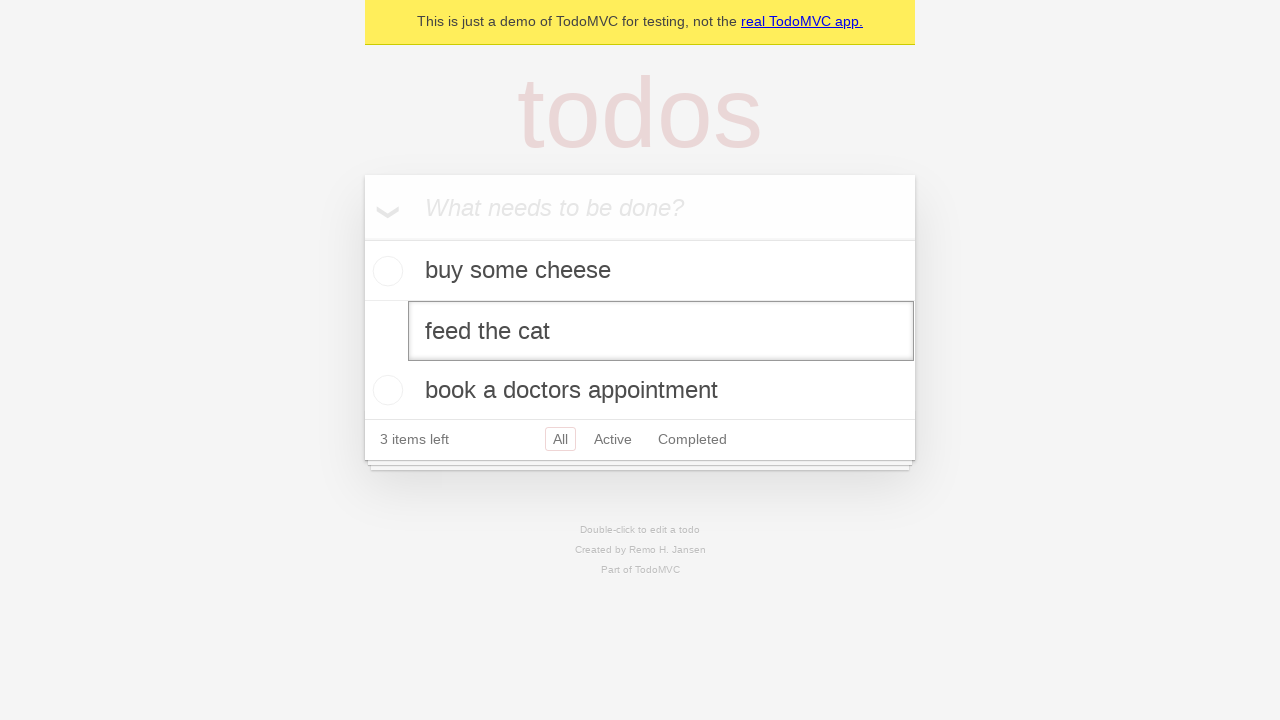

Filled edit field with new value 'buy some sausages' on internal:testid=[data-testid="todo-item"s] >> nth=1 >> internal:role=textbox[nam
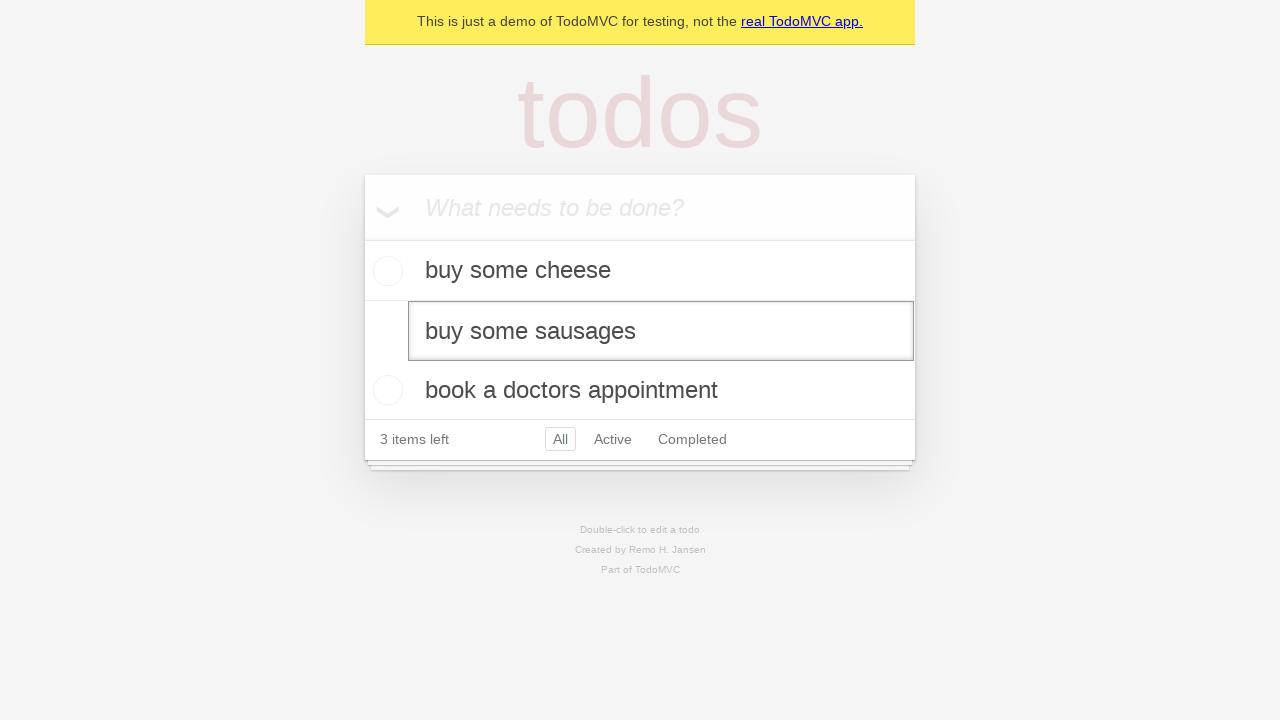

Pressed Escape to cancel the edit on internal:testid=[data-testid="todo-item"s] >> nth=1 >> internal:role=textbox[nam
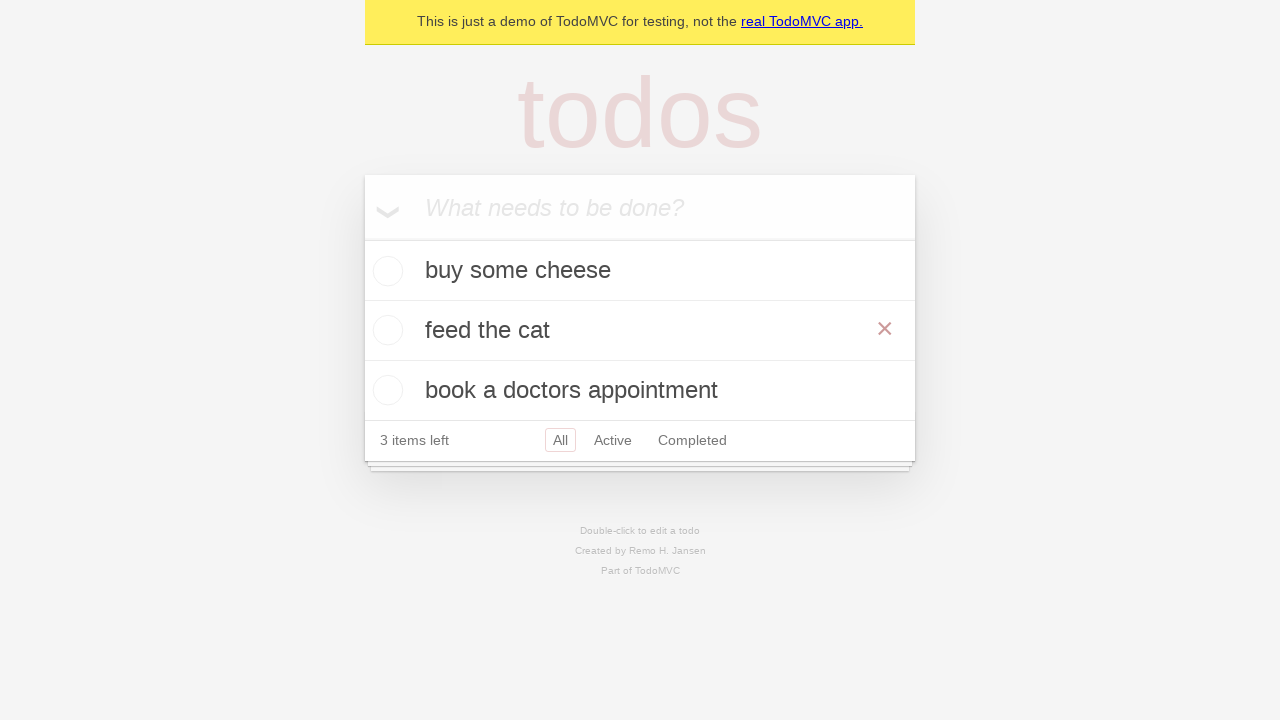

Verified original text 'feed the cat' is preserved after canceling edit
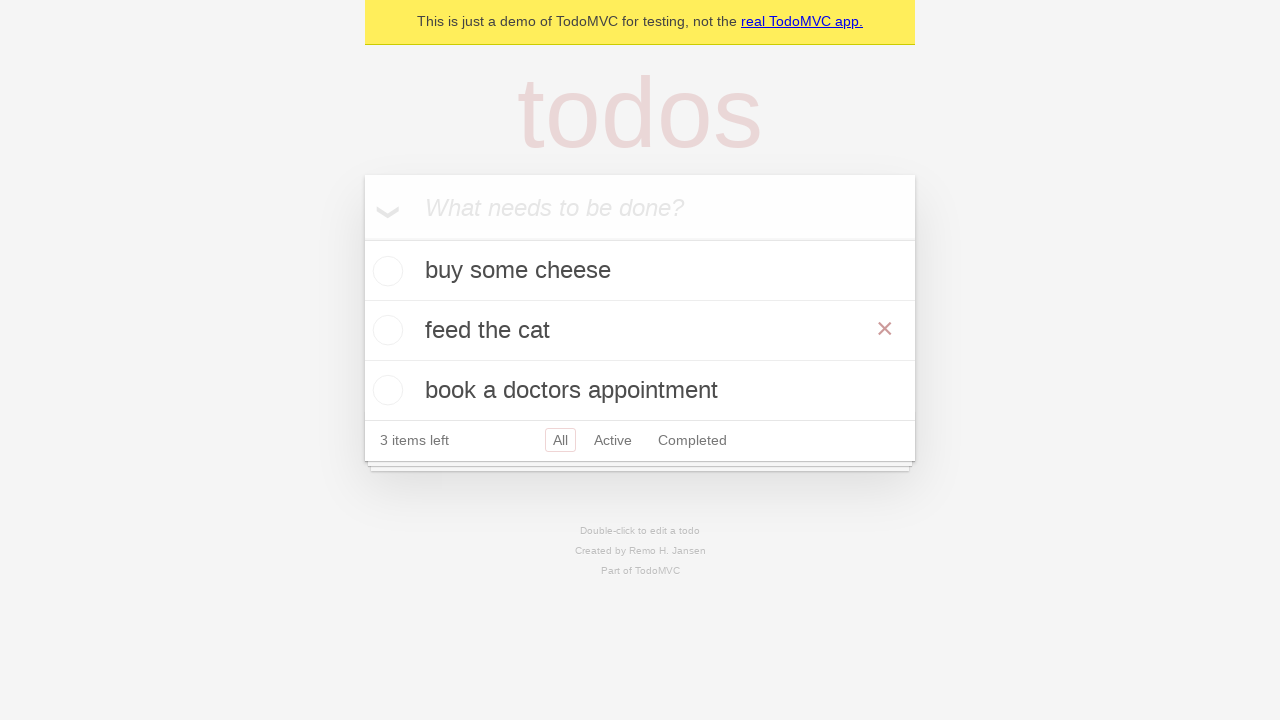

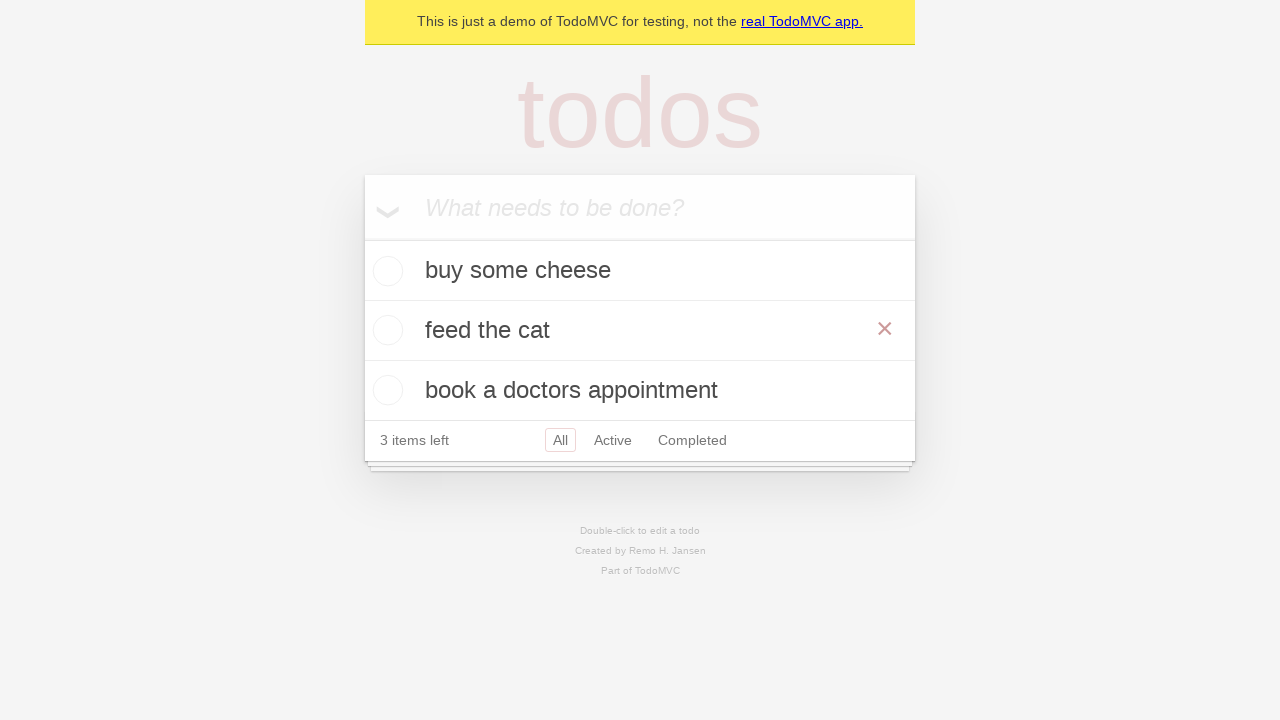